Tests that other controls (checkbox, label) are hidden when a todo item is in edit mode.

Starting URL: https://demo.playwright.dev/todomvc

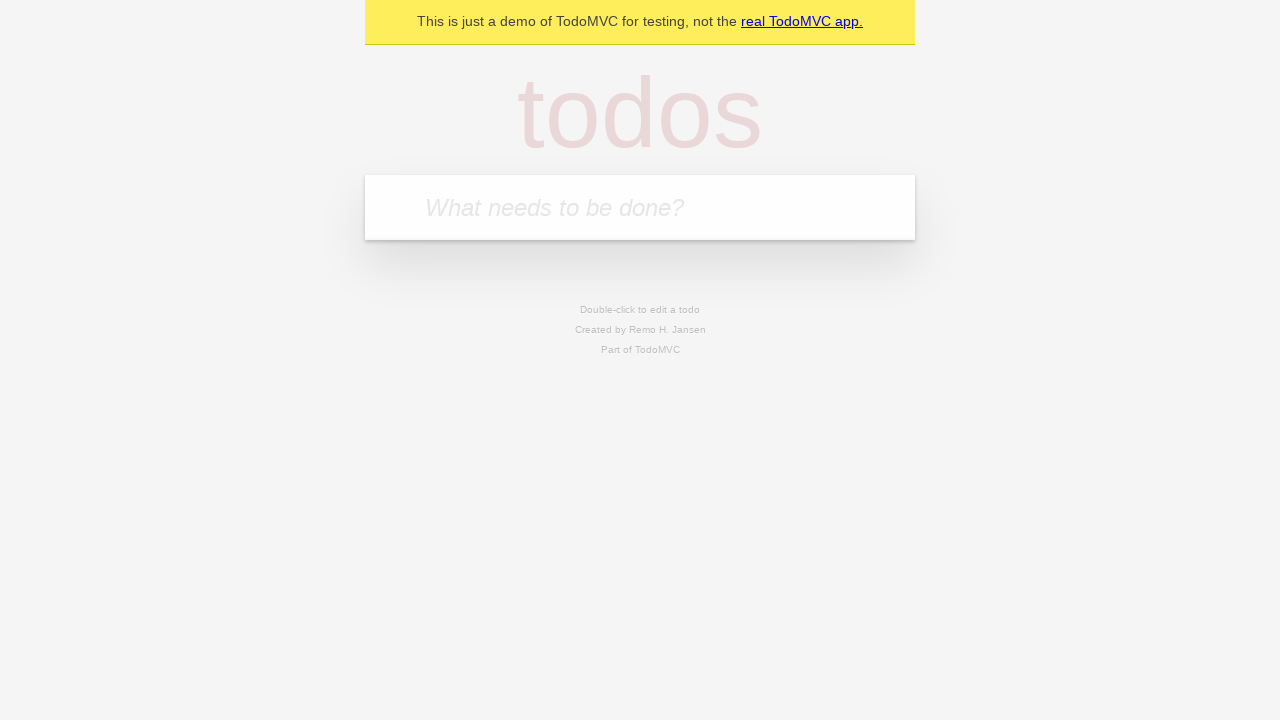

Filled input field with todo item: 'buy some cheese' on internal:attr=[placeholder="What needs to be done?"i]
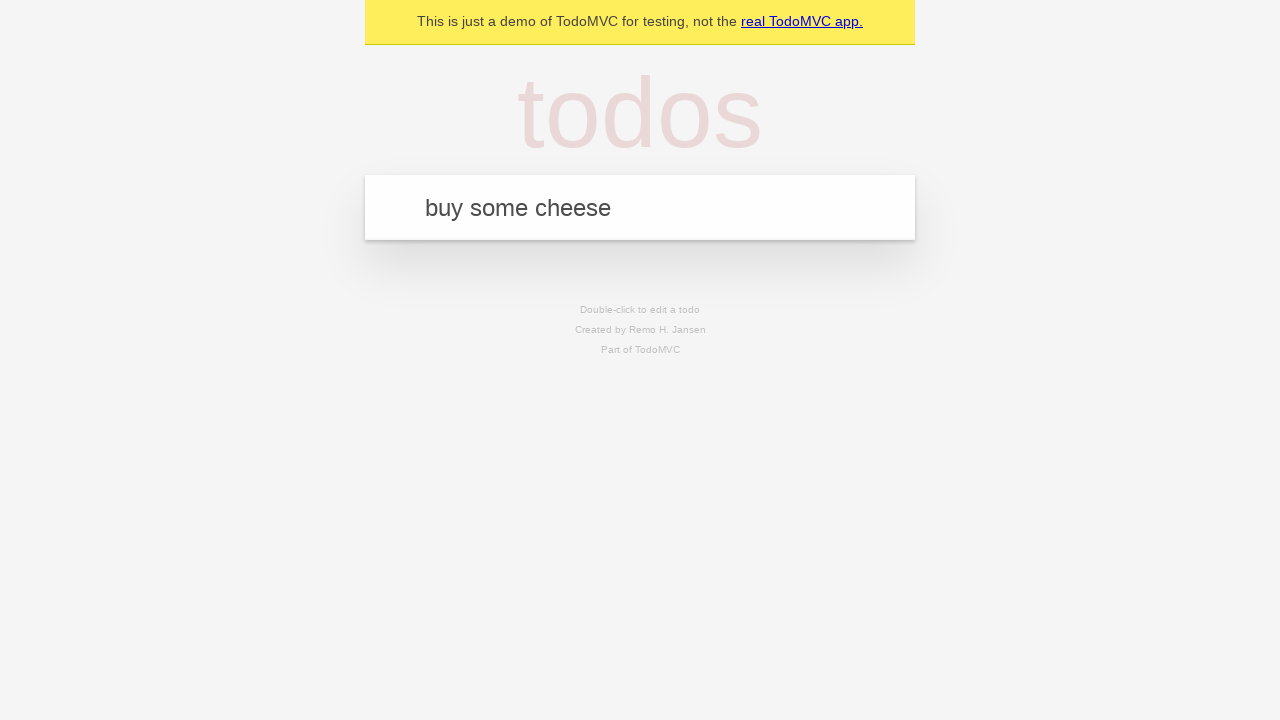

Pressed Enter to create todo item: 'buy some cheese' on internal:attr=[placeholder="What needs to be done?"i]
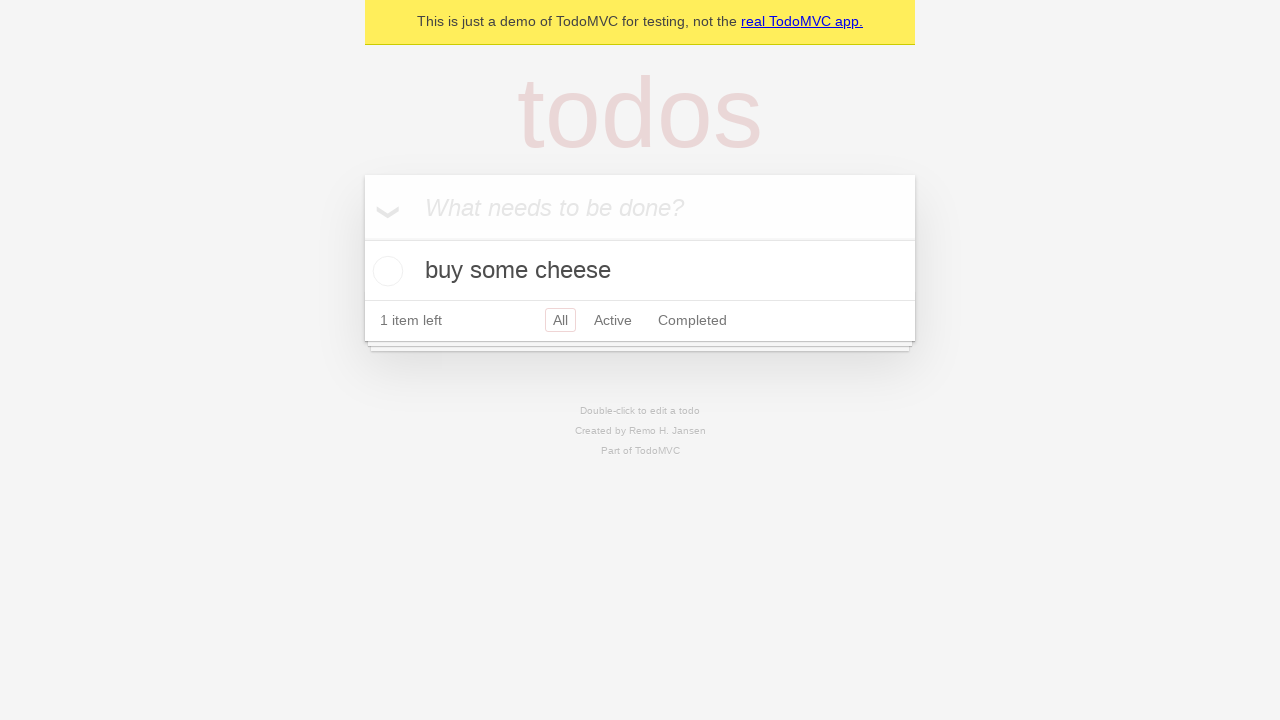

Filled input field with todo item: 'feed the cat' on internal:attr=[placeholder="What needs to be done?"i]
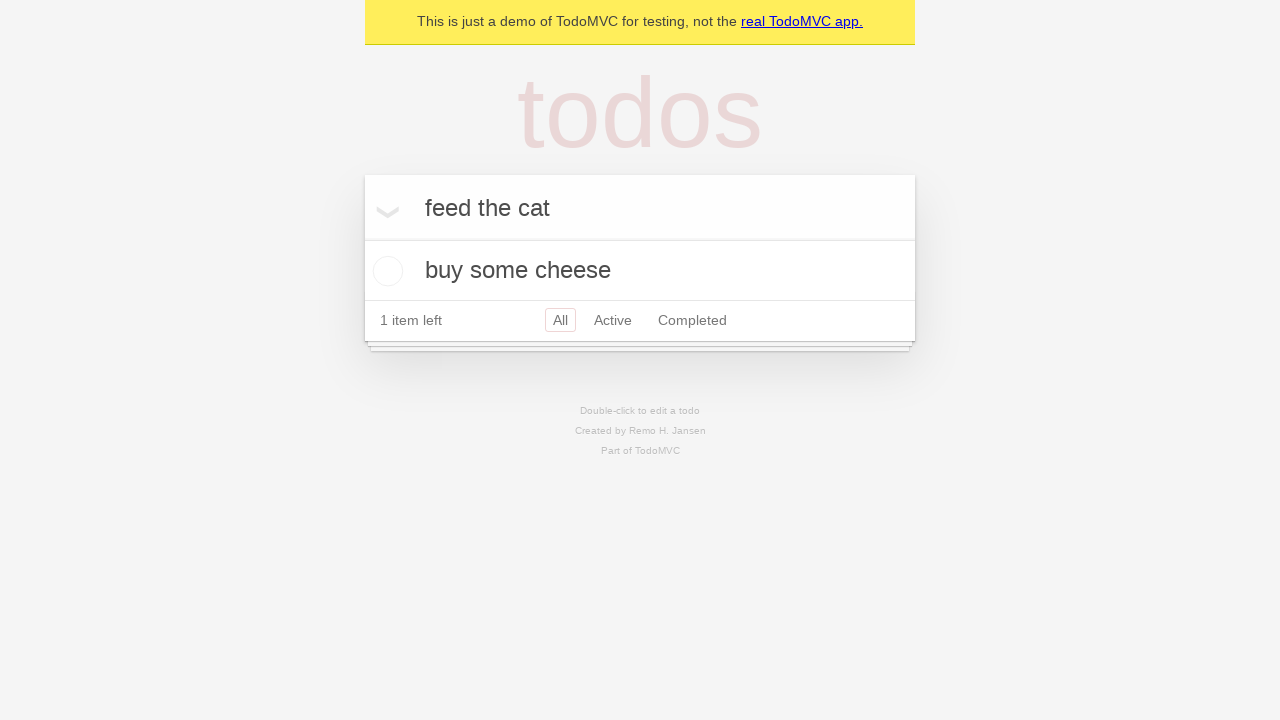

Pressed Enter to create todo item: 'feed the cat' on internal:attr=[placeholder="What needs to be done?"i]
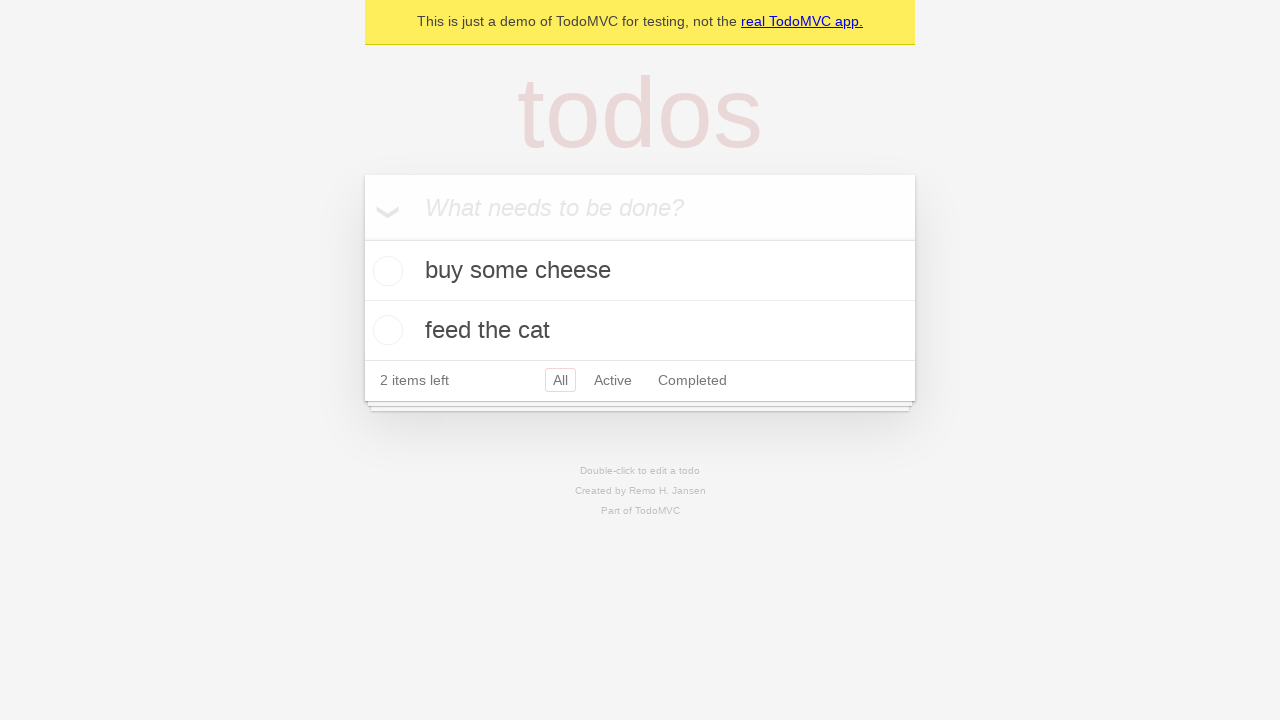

Filled input field with todo item: 'book a doctors appointment' on internal:attr=[placeholder="What needs to be done?"i]
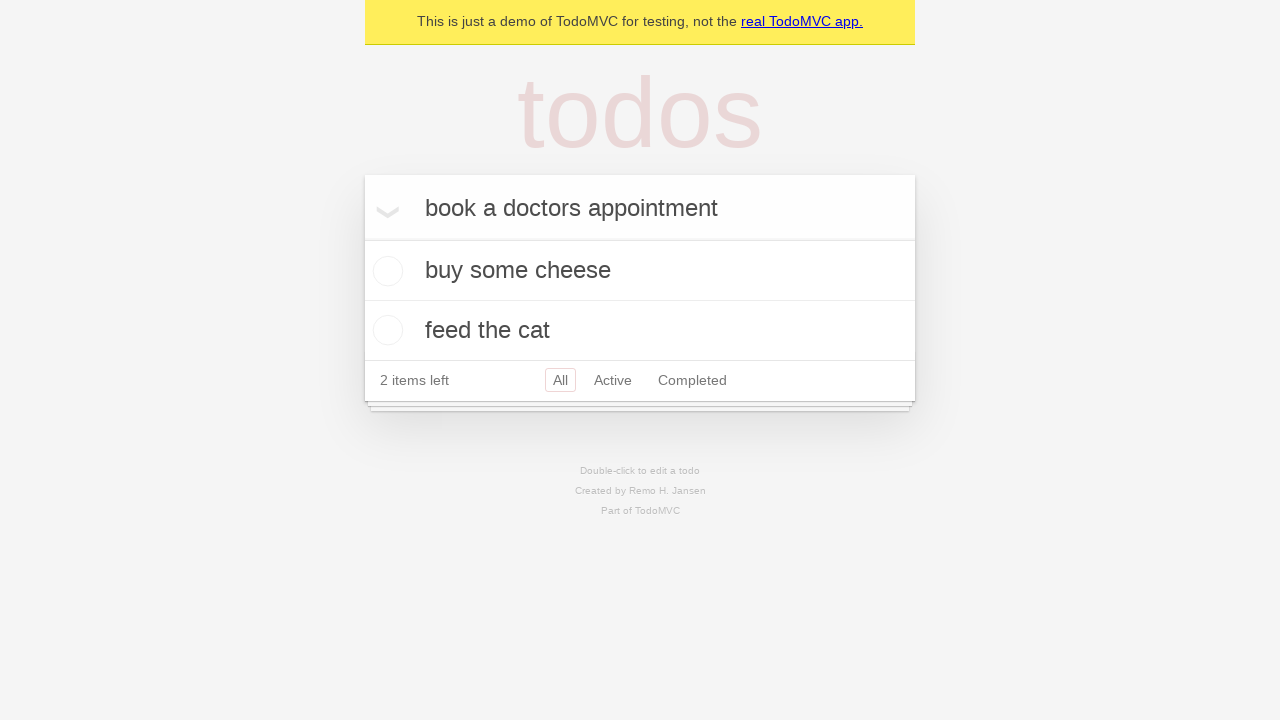

Pressed Enter to create todo item: 'book a doctors appointment' on internal:attr=[placeholder="What needs to be done?"i]
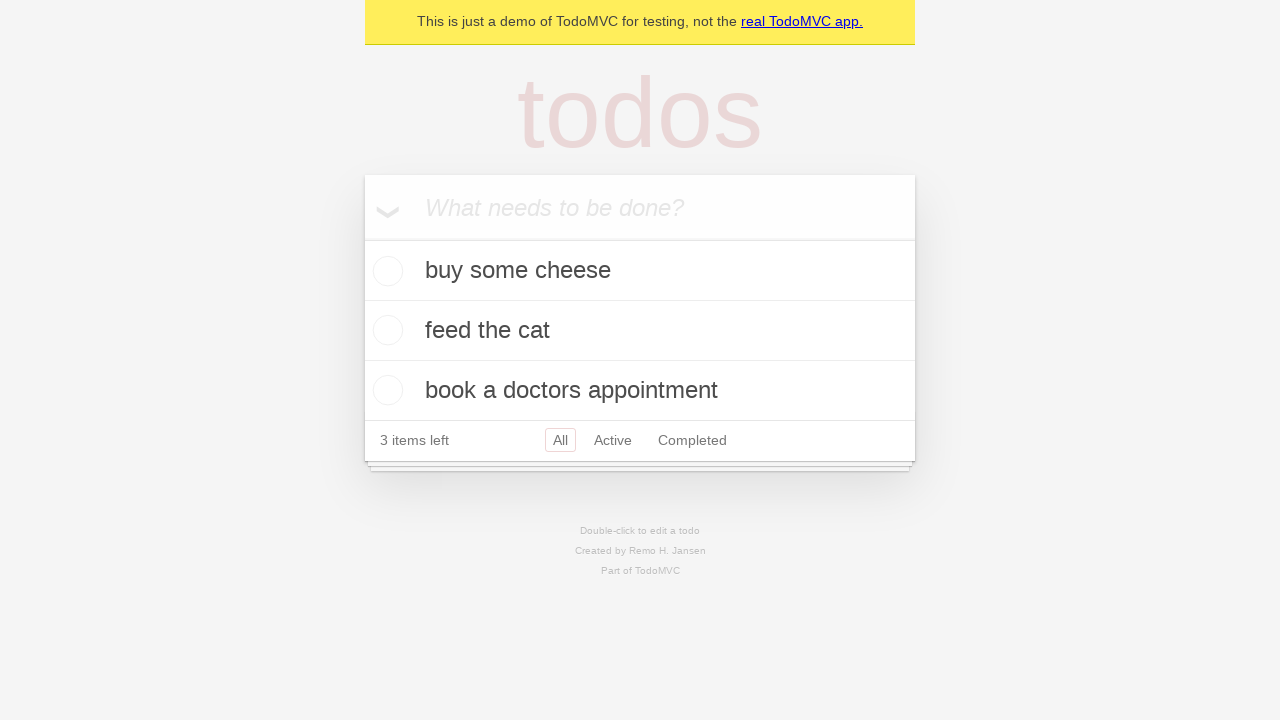

Waited for all 3 todo items to be loaded
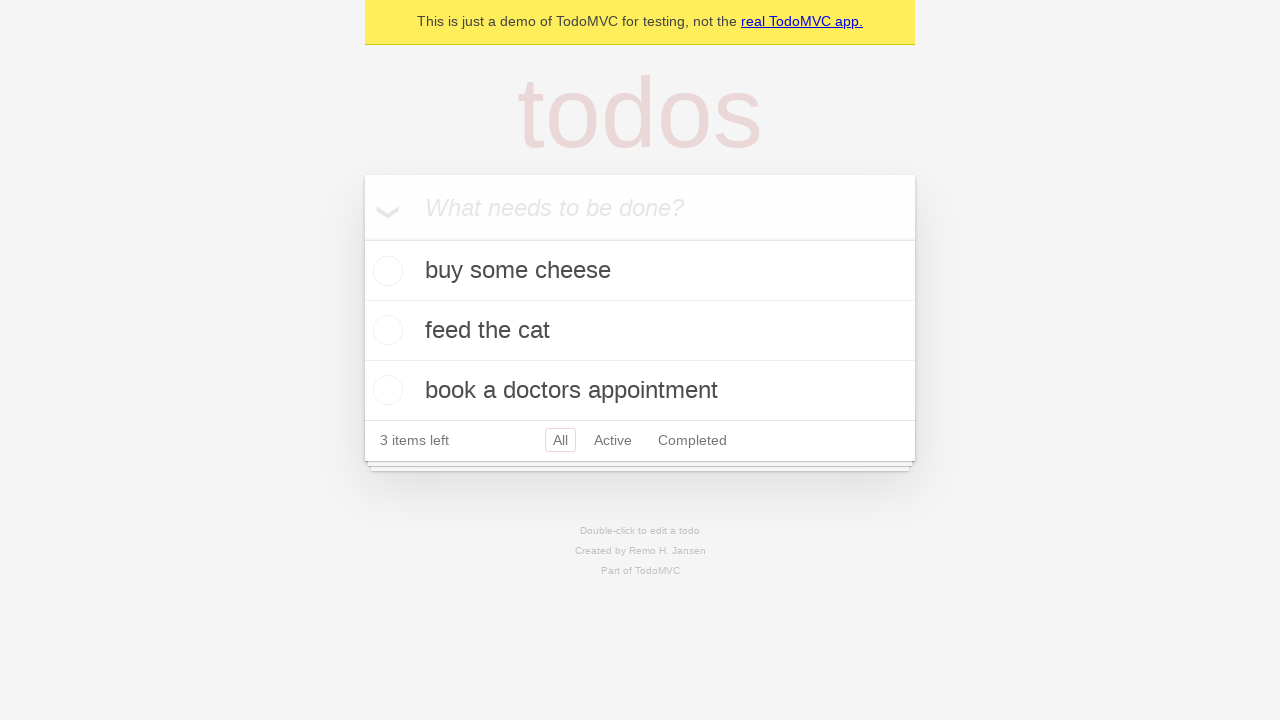

Double-clicked on the second todo item to enter edit mode at (640, 331) on internal:testid=[data-testid="todo-item"s] >> nth=1
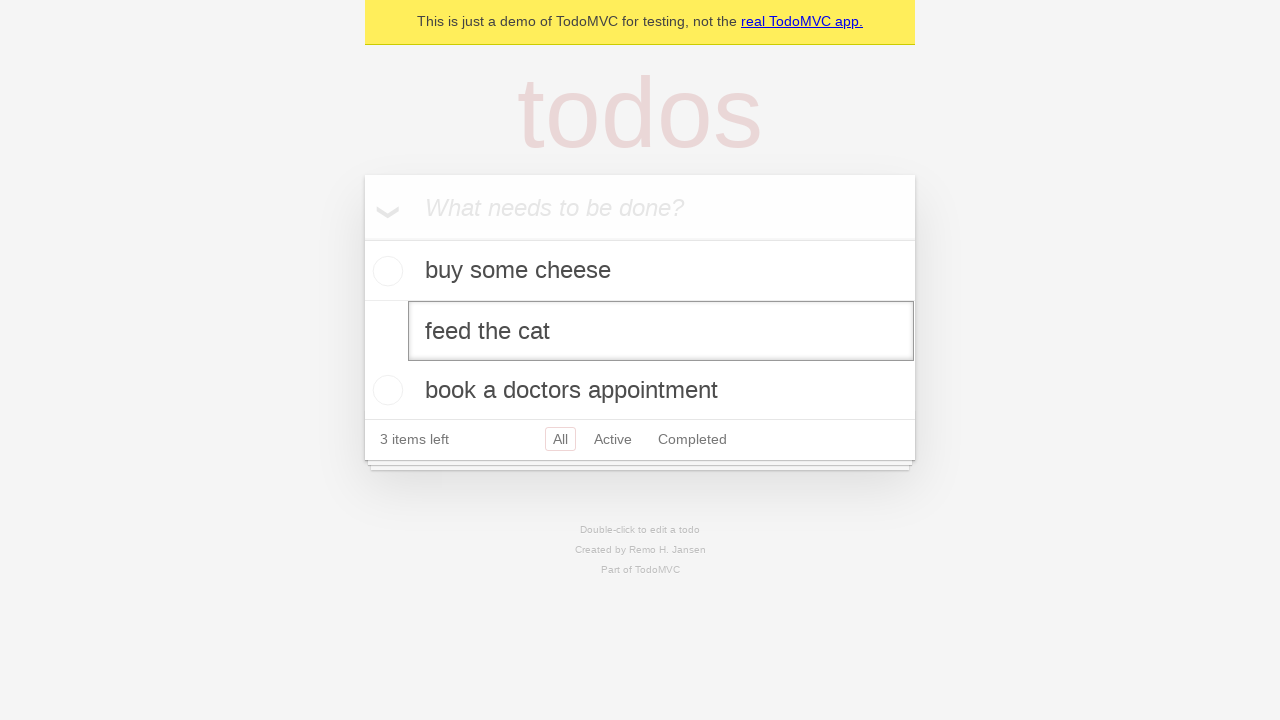

Edit input field appeared and is ready for editing
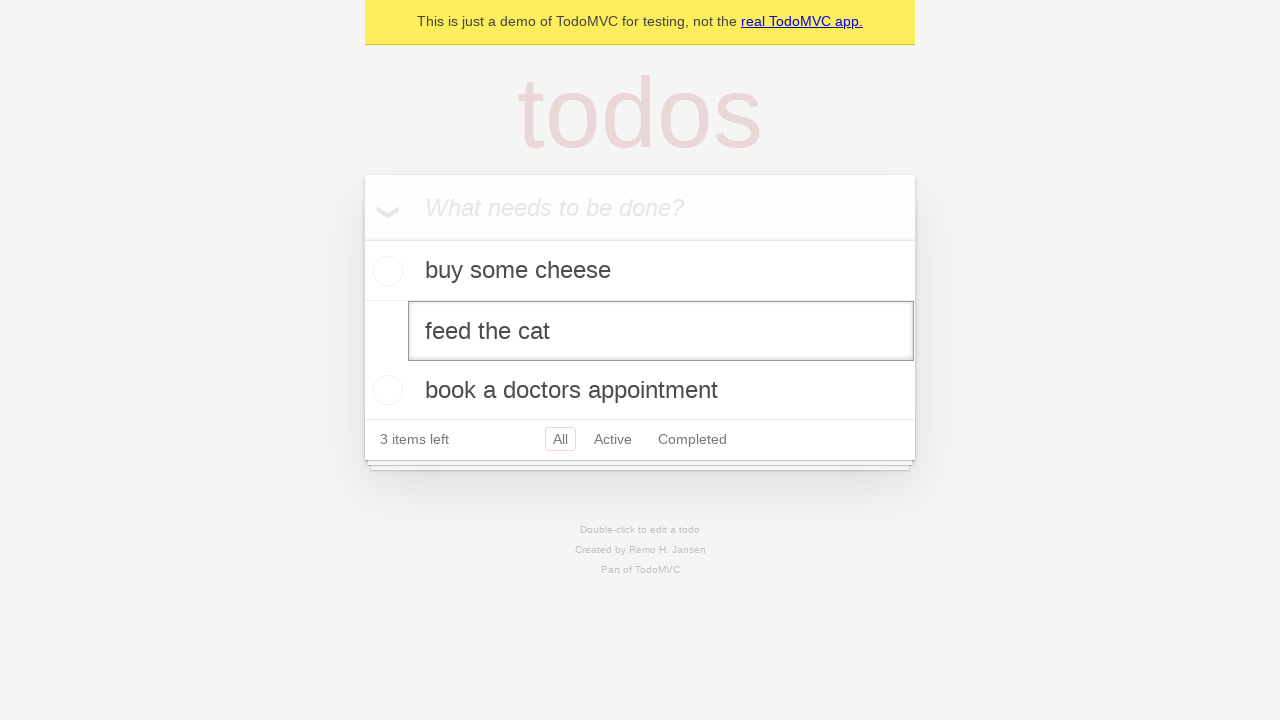

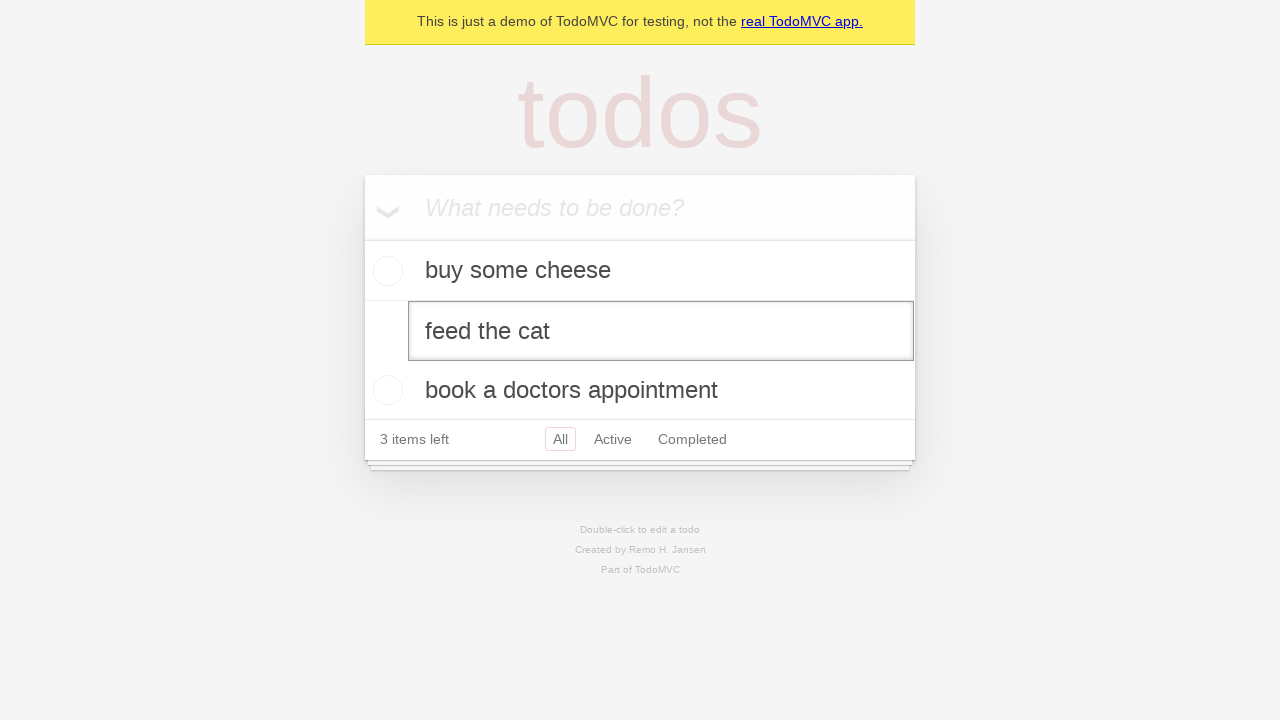